Tests file download functionality by clicking a download button and verifying the file is downloaded successfully

Starting URL: https://demoqa.com/upload-download

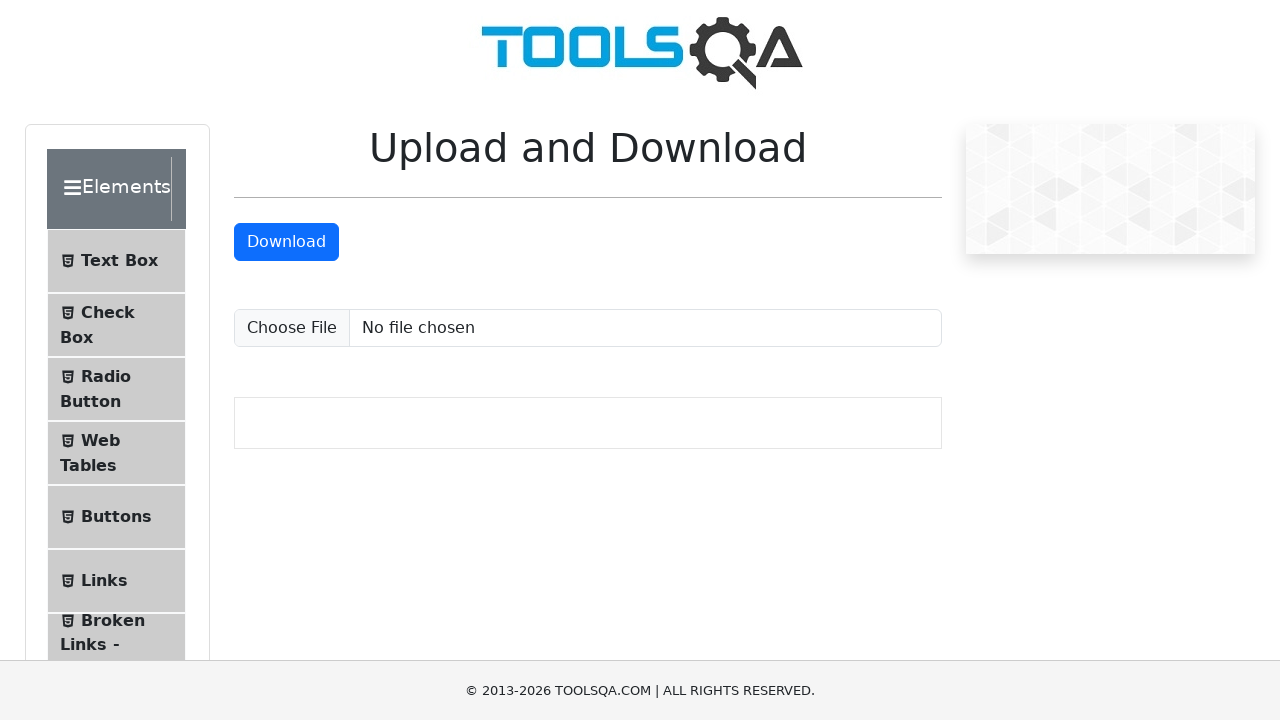

Clicked the download button at (286, 242) on #downloadButton
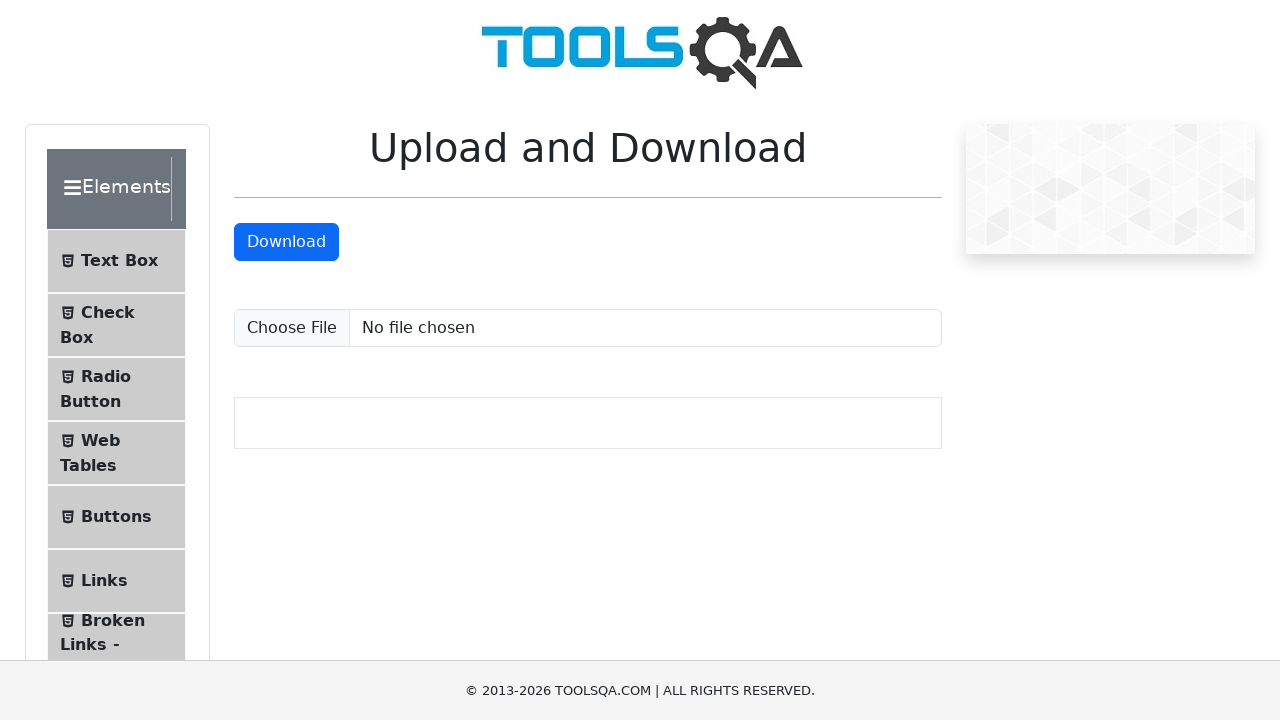

Waited for download to complete
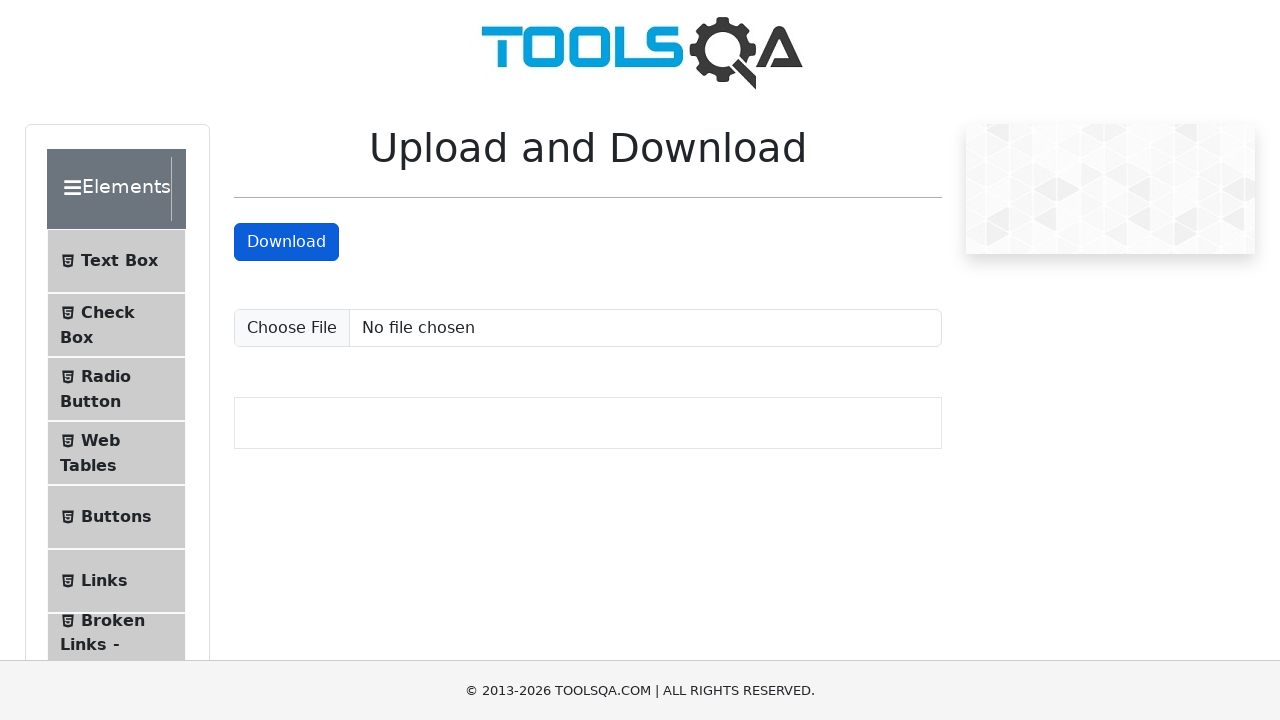

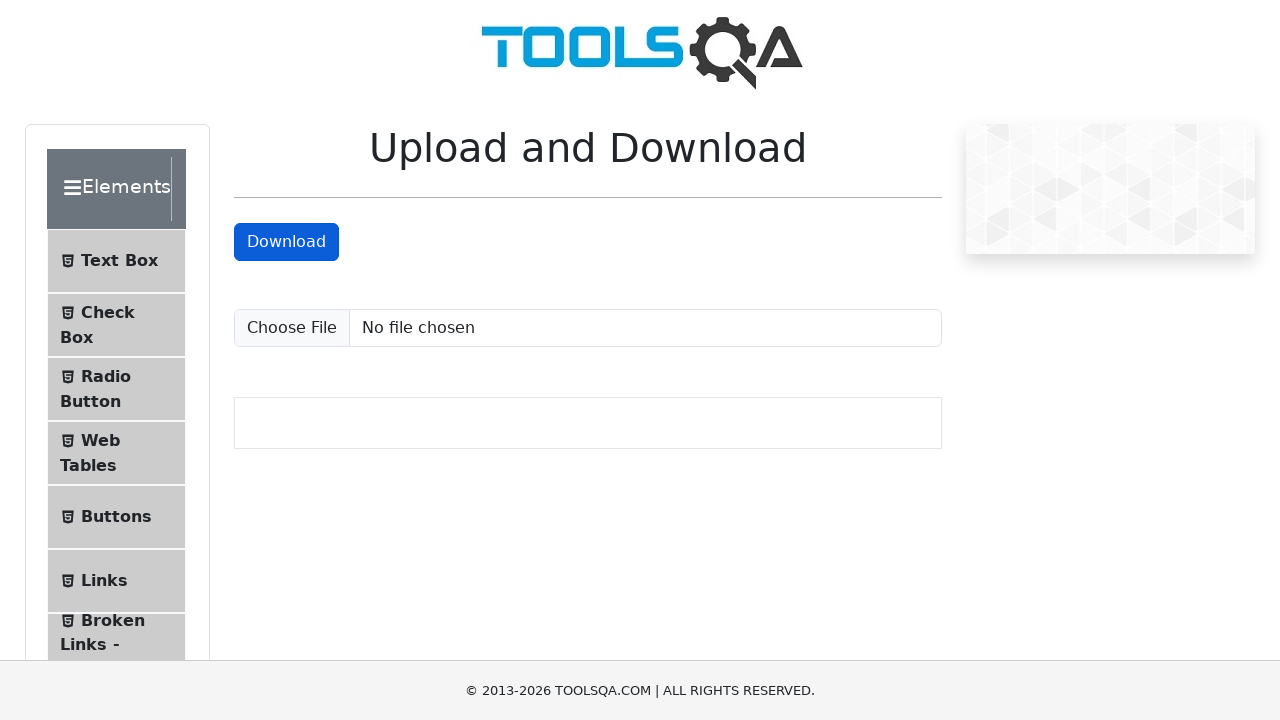